Tests a notes application by navigating to an article, verifying article titles in the sidebar, deleting a note, and confirming the deletion updated the display correctly

Starting URL: http://qa.skillbox.ru/module15/bignotes/#/statistic

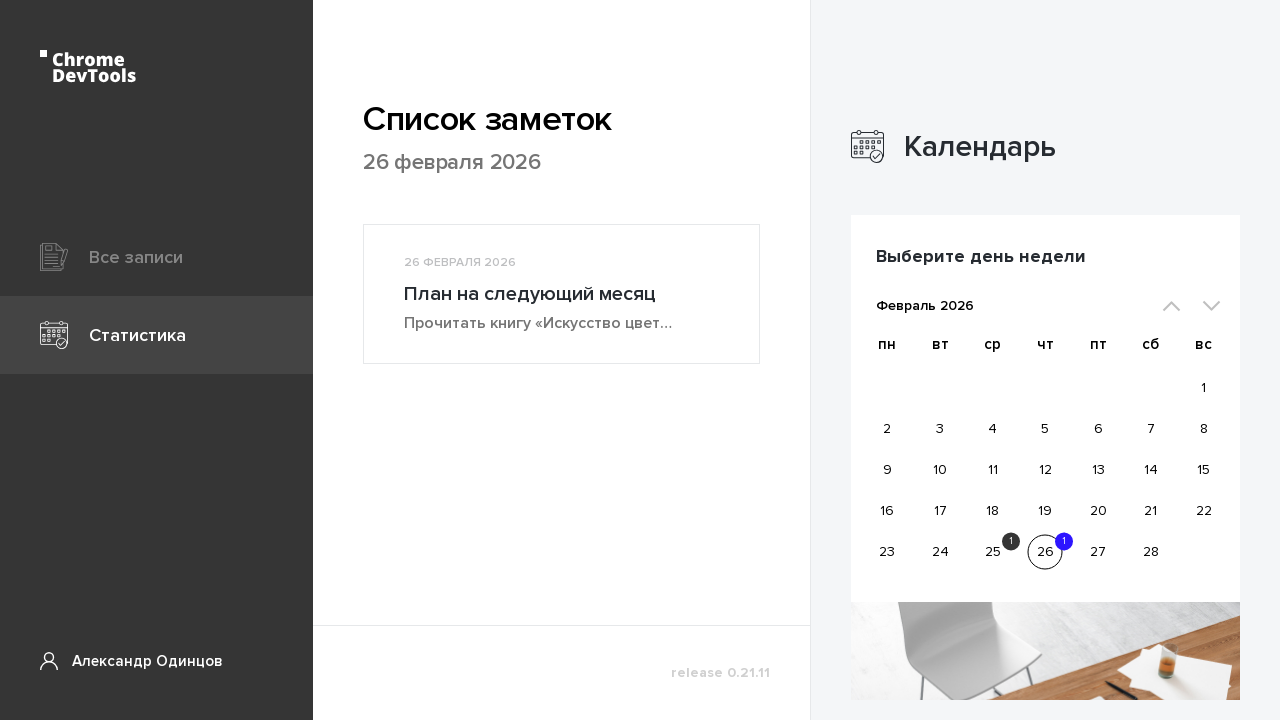

Clicked article preview link to navigate to article at (562, 294) on .articlePreview__link
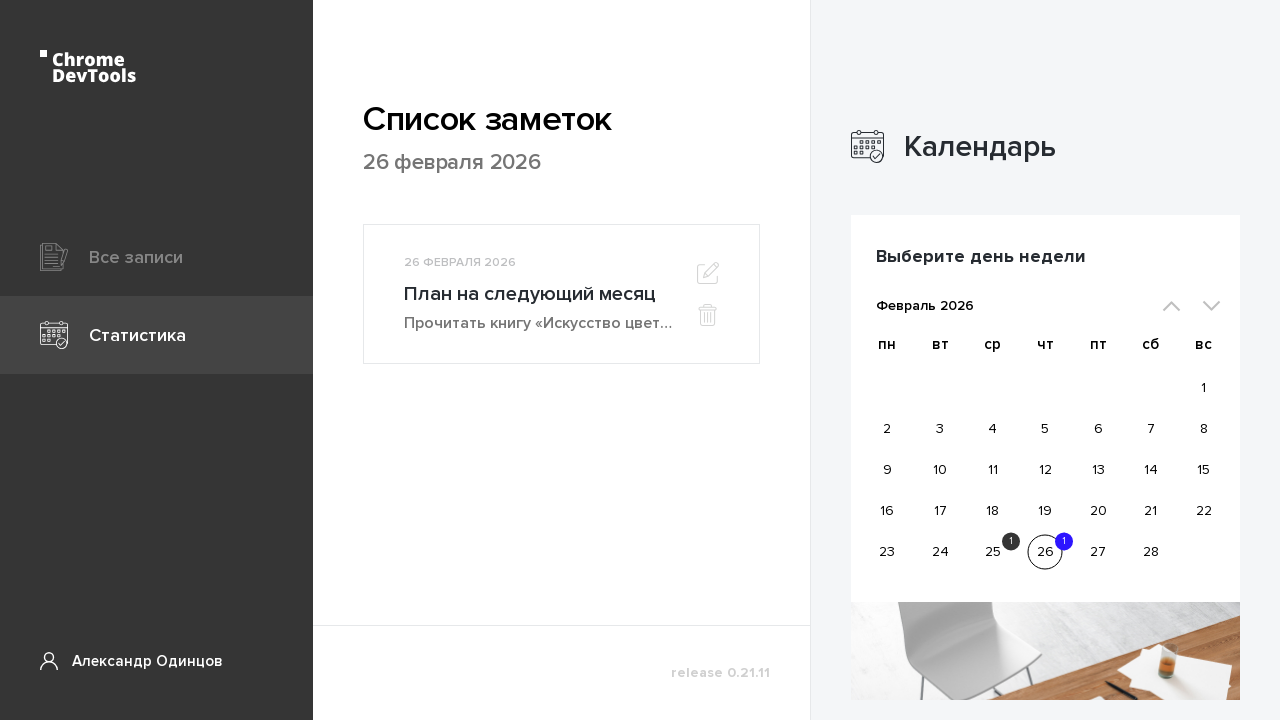

Article preview loaded in sidebar
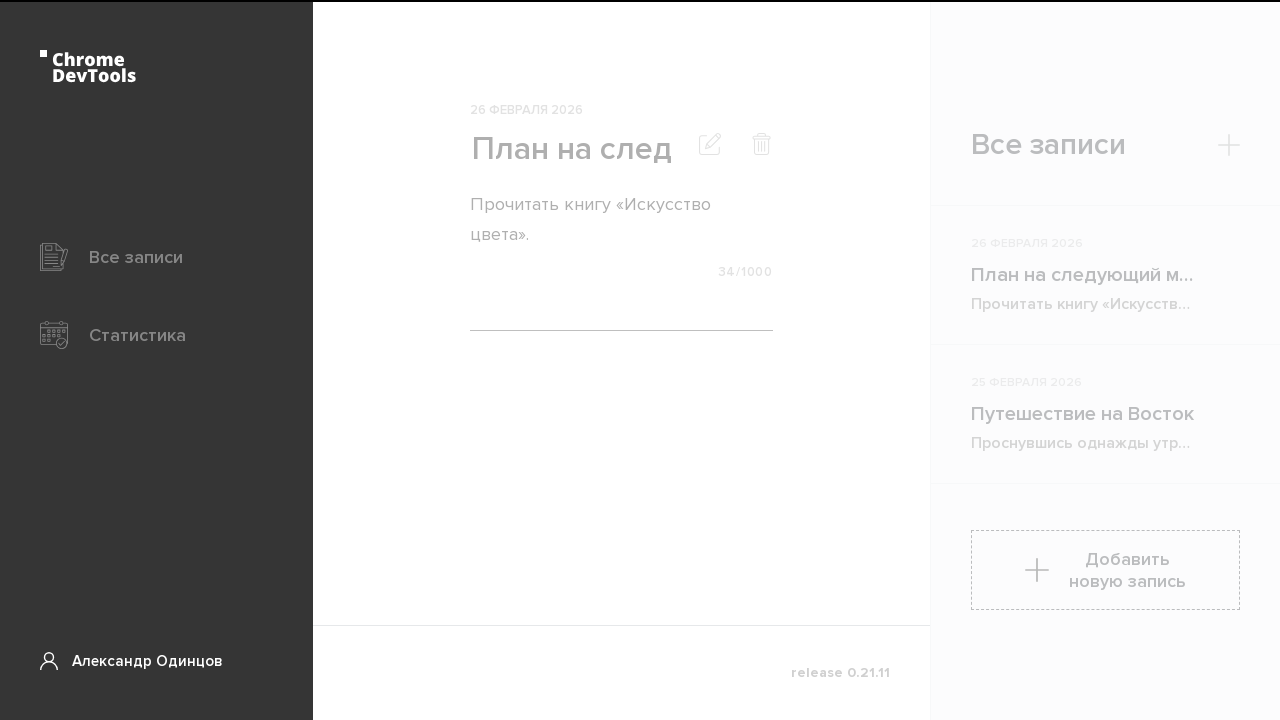

Verified first article title is 'План на следующий месяц'
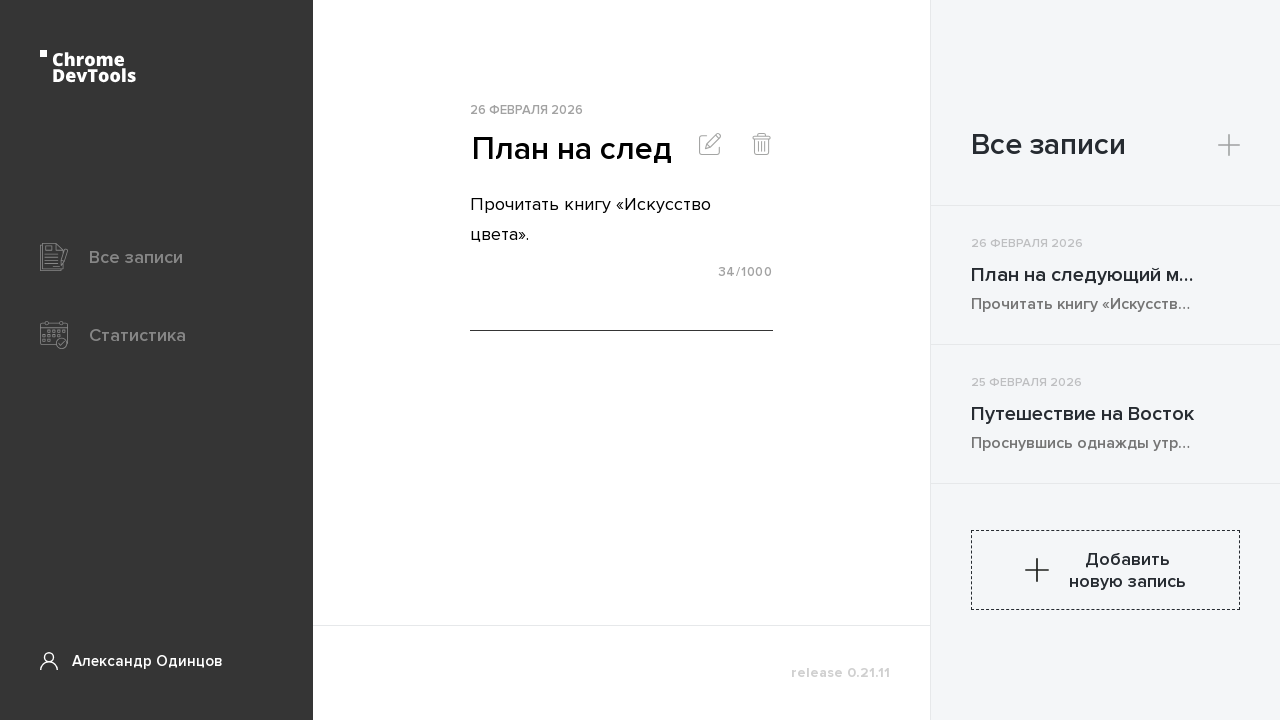

Verified same article title using paragraph selector
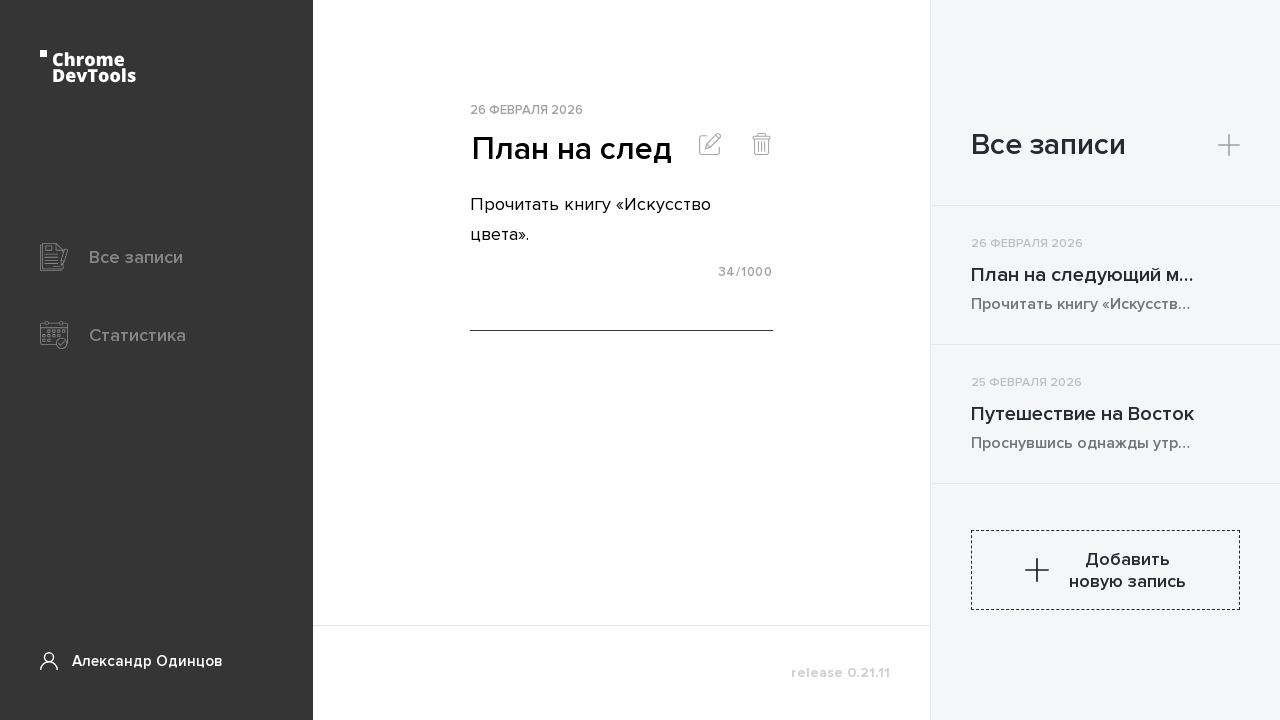

Clicked delete button for current article at (762, 146) on .page__content.pageArticle__content div.pageArticle__buttons button:last-child
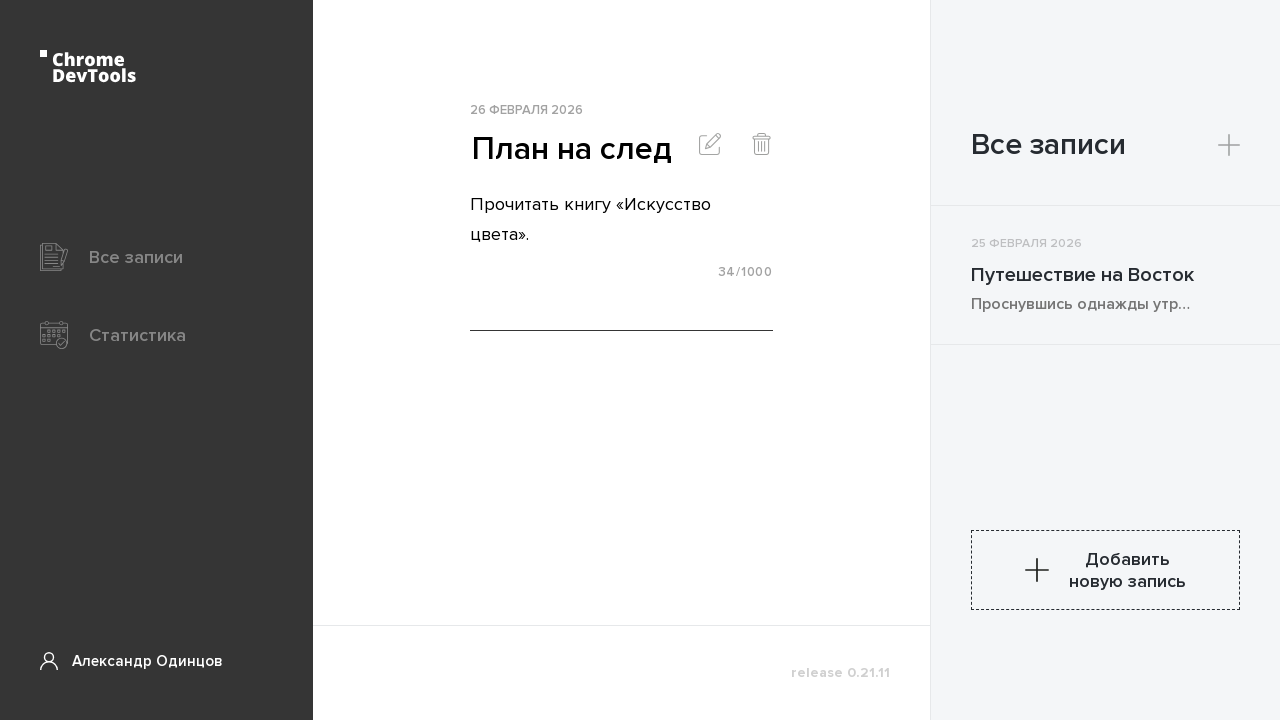

Article list updated after deletion
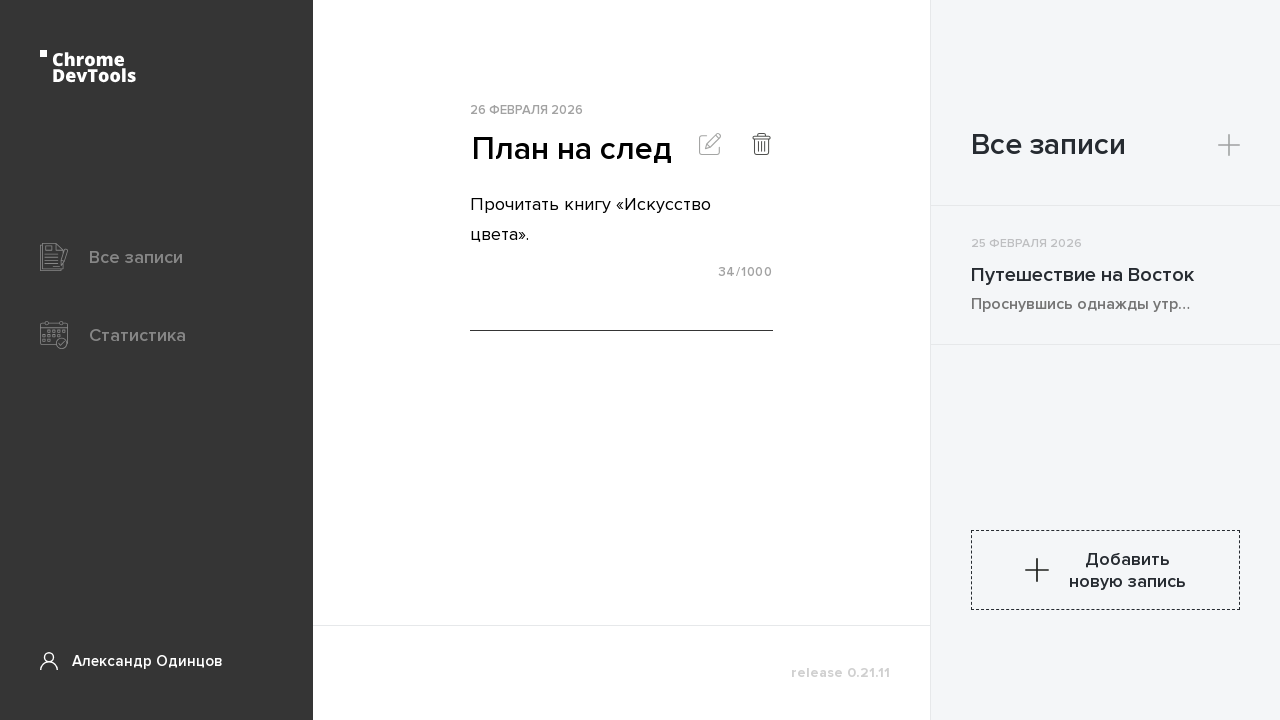

Verified deleted note was removed and 'Путешествие на Восток' is now first article
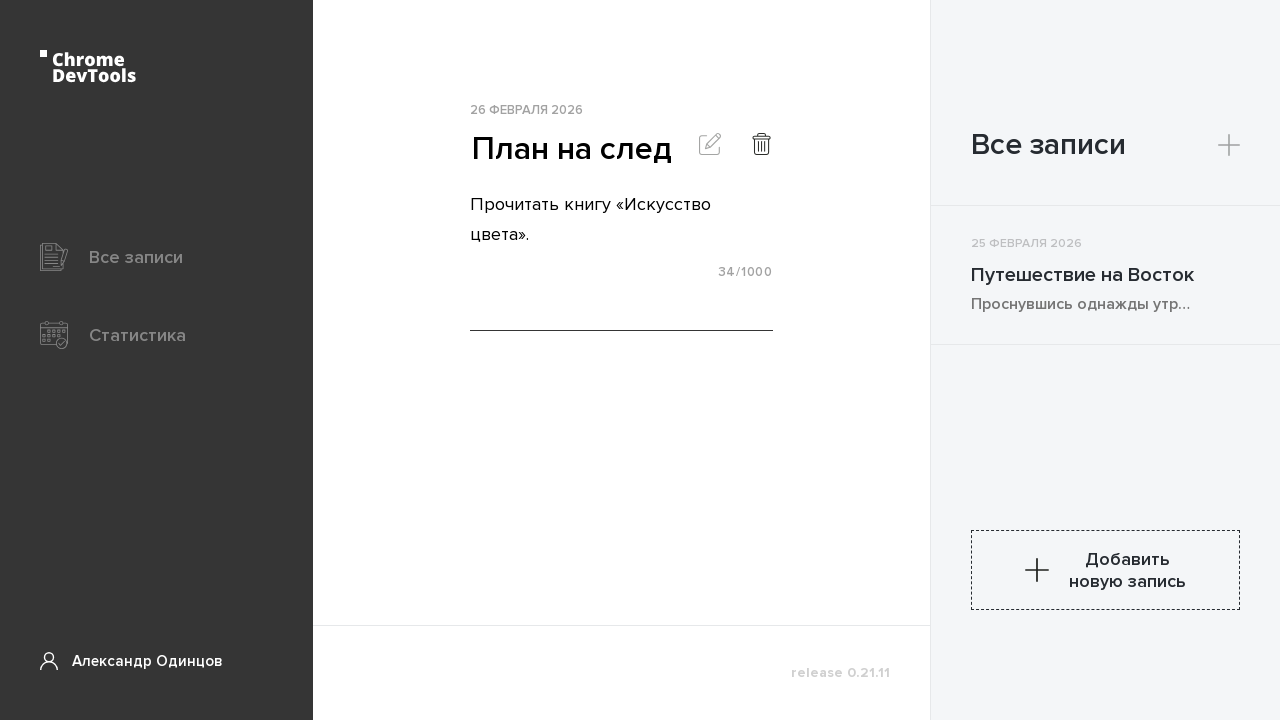

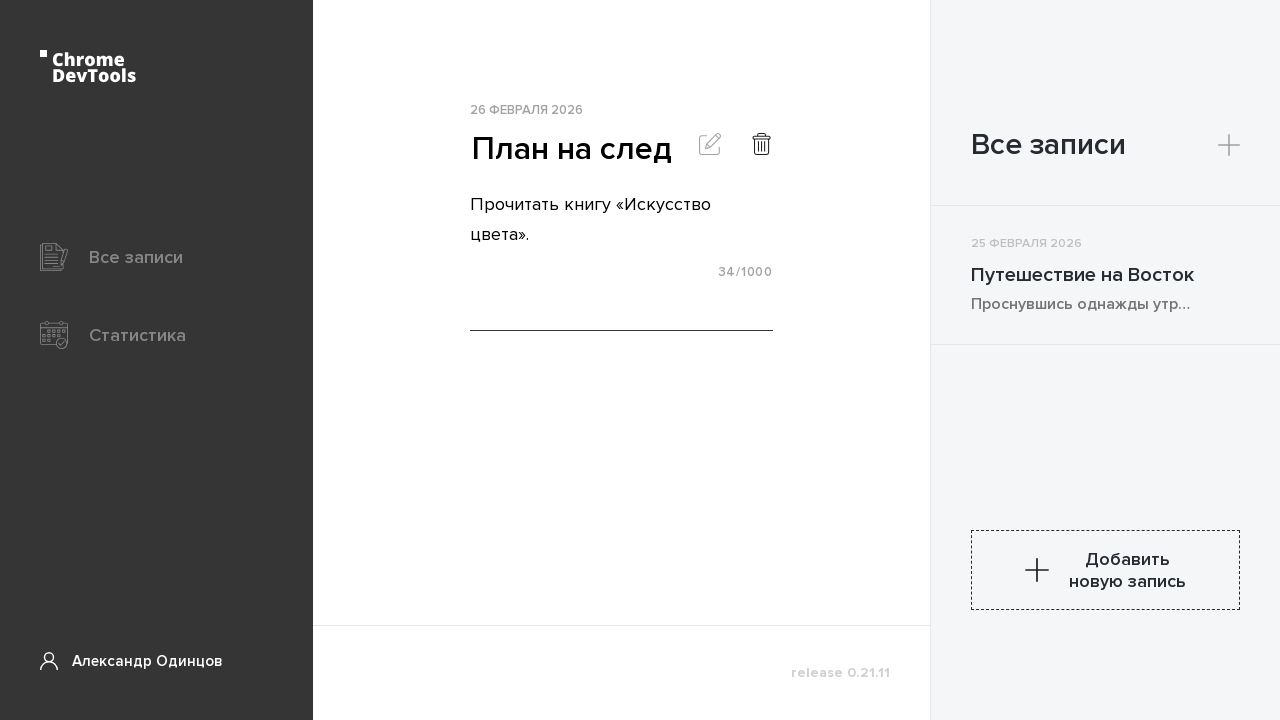